Tests adding three different speaker products with quantities 1, 2, and 3 respectively, then verifies the cart total price calculation is correct.

Starting URL: https://www.advantageonlineshopping.com/#/

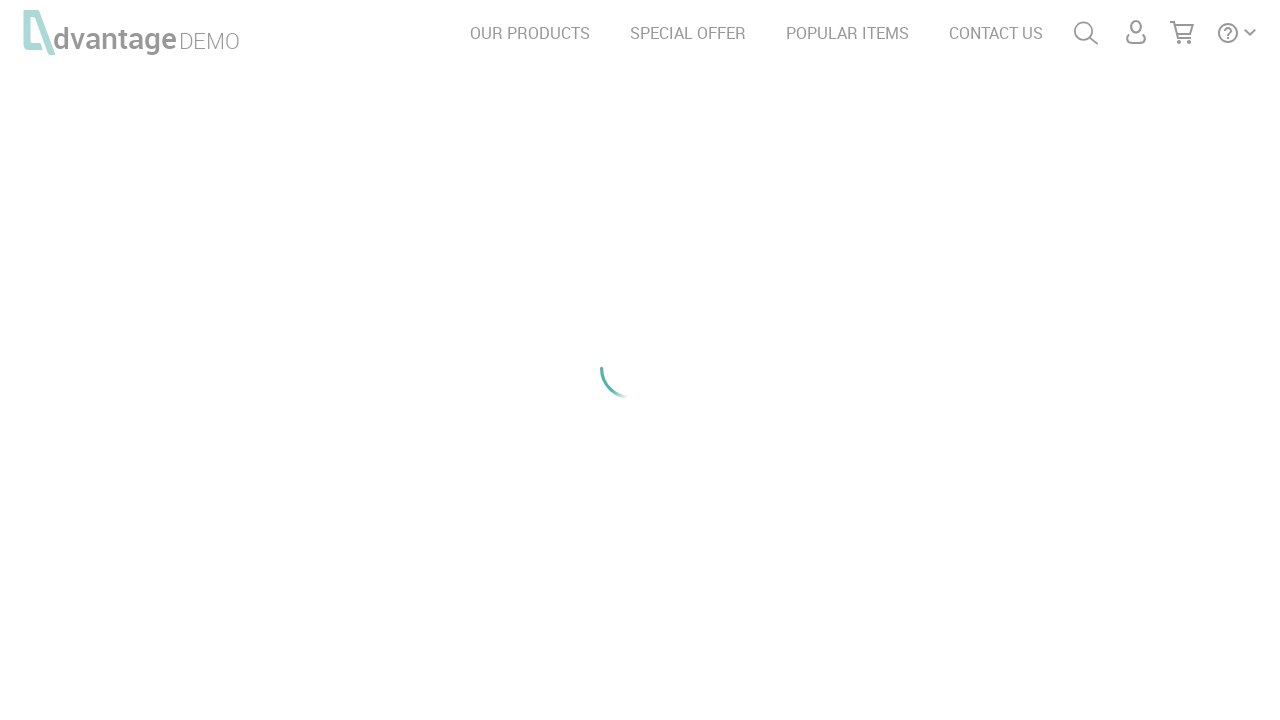

Clicked on speakers category at (218, 206) on #speakersImg
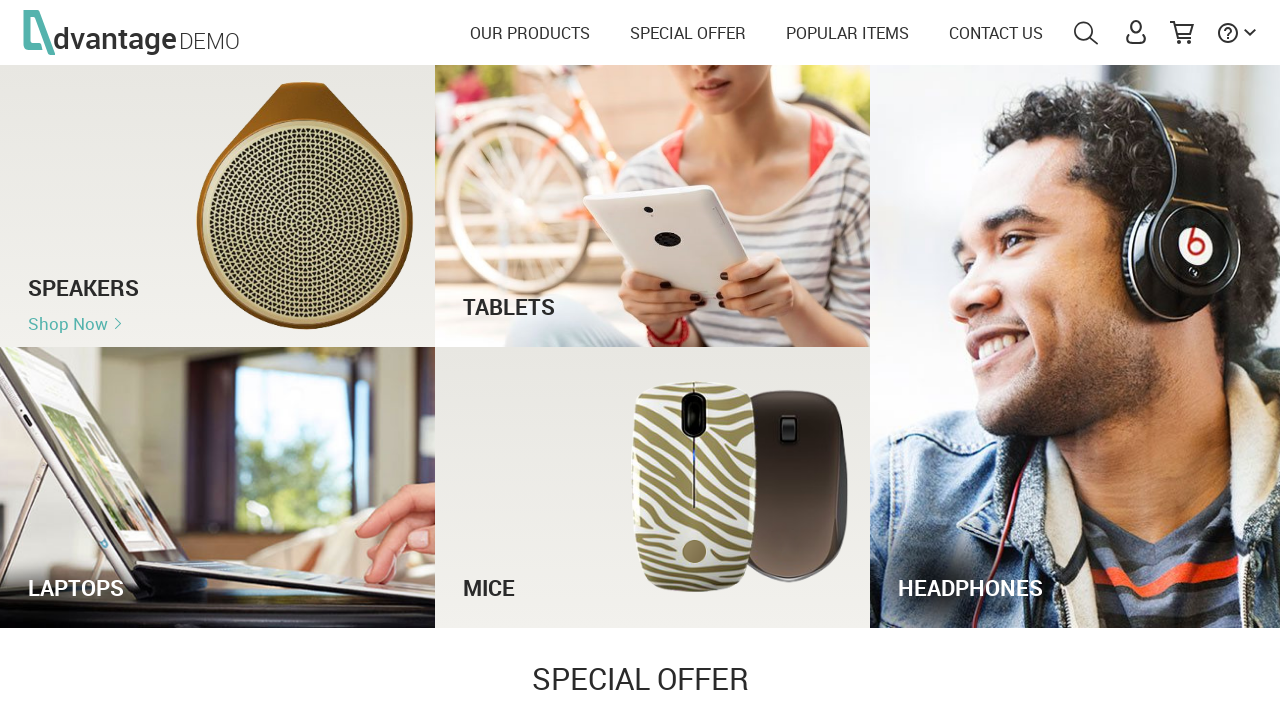

Waited for product images to load
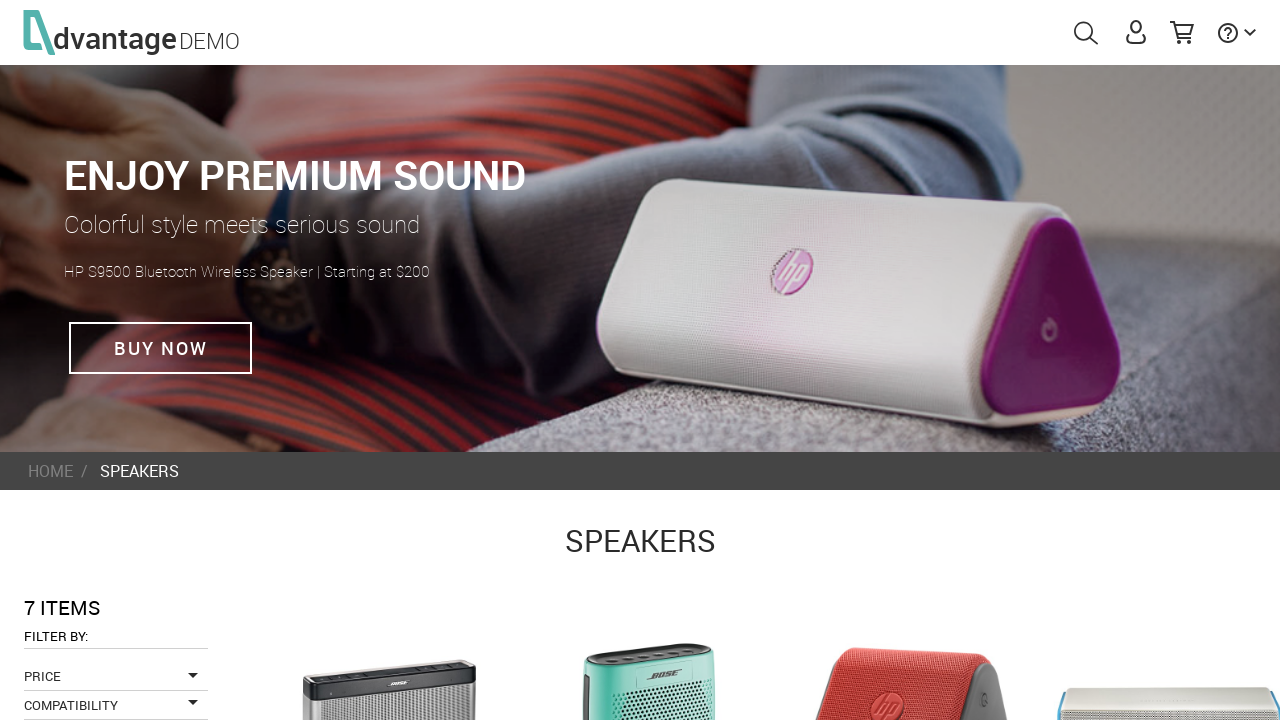

Clicked first speaker product at (389, 633) on .imgProduct >> nth=0
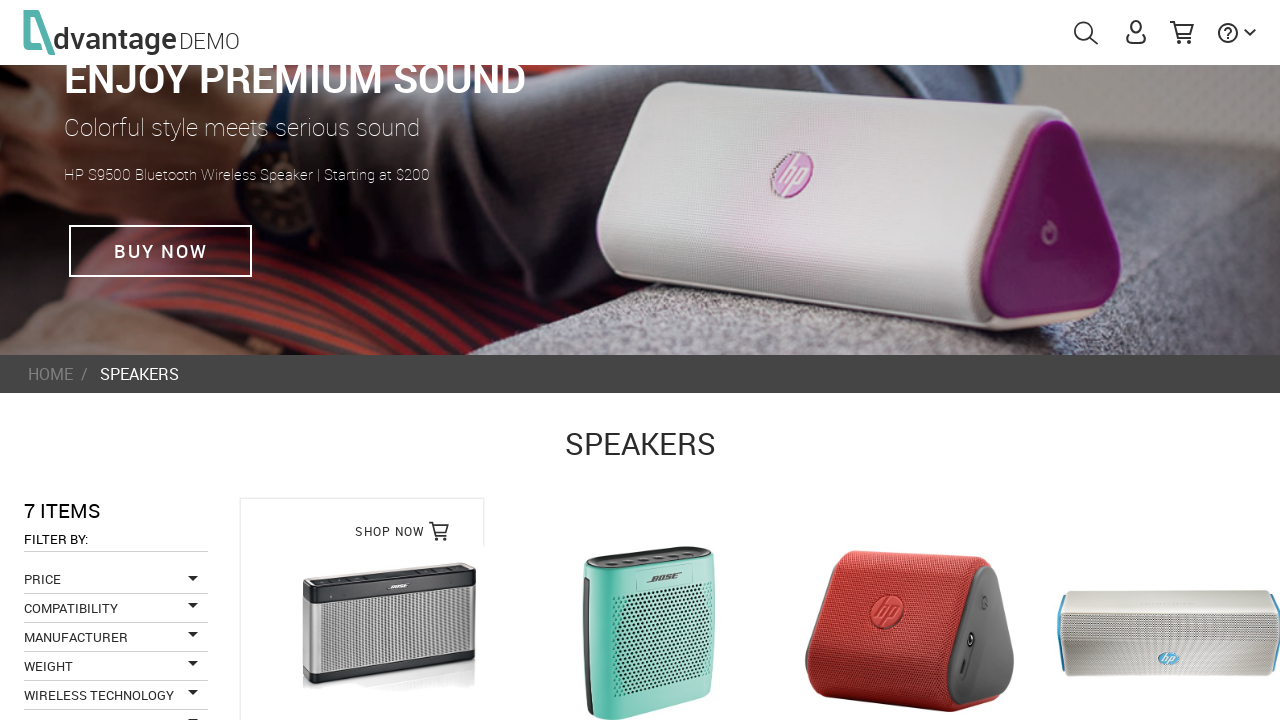

Waited for add to cart button to load
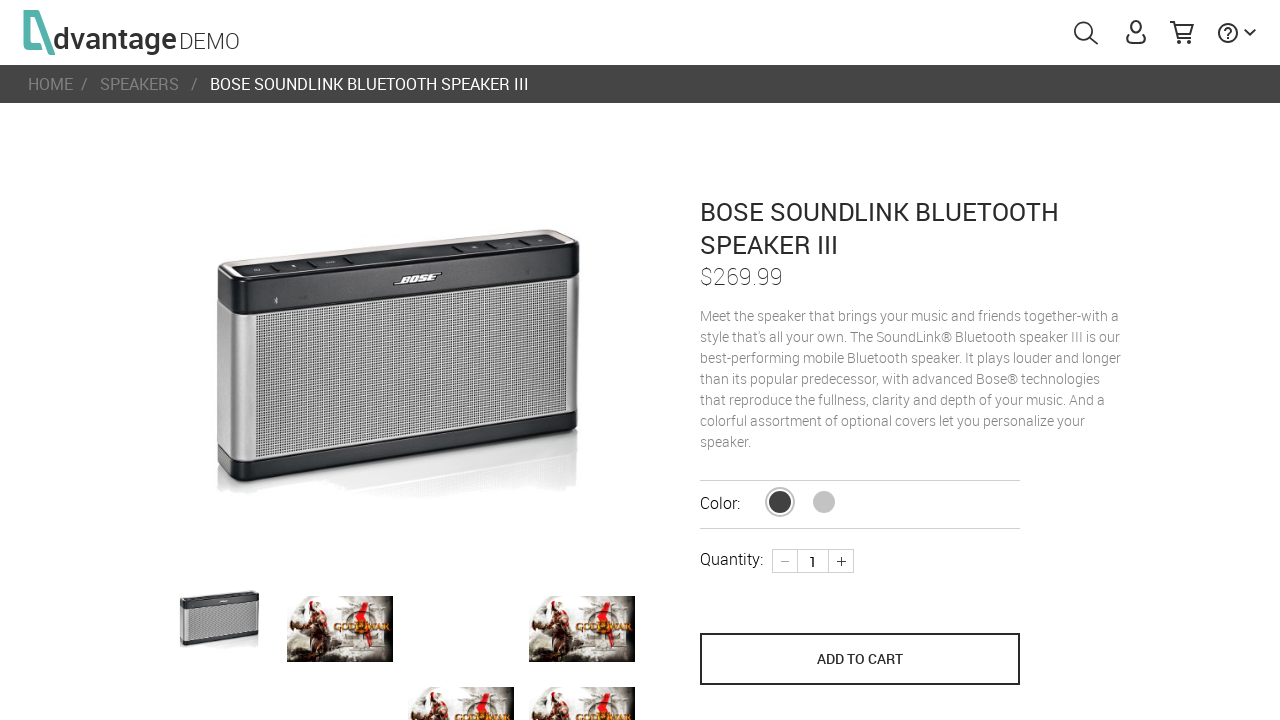

Added first speaker product (quantity 1) to cart at (860, 659) on [name='save_to_cart']
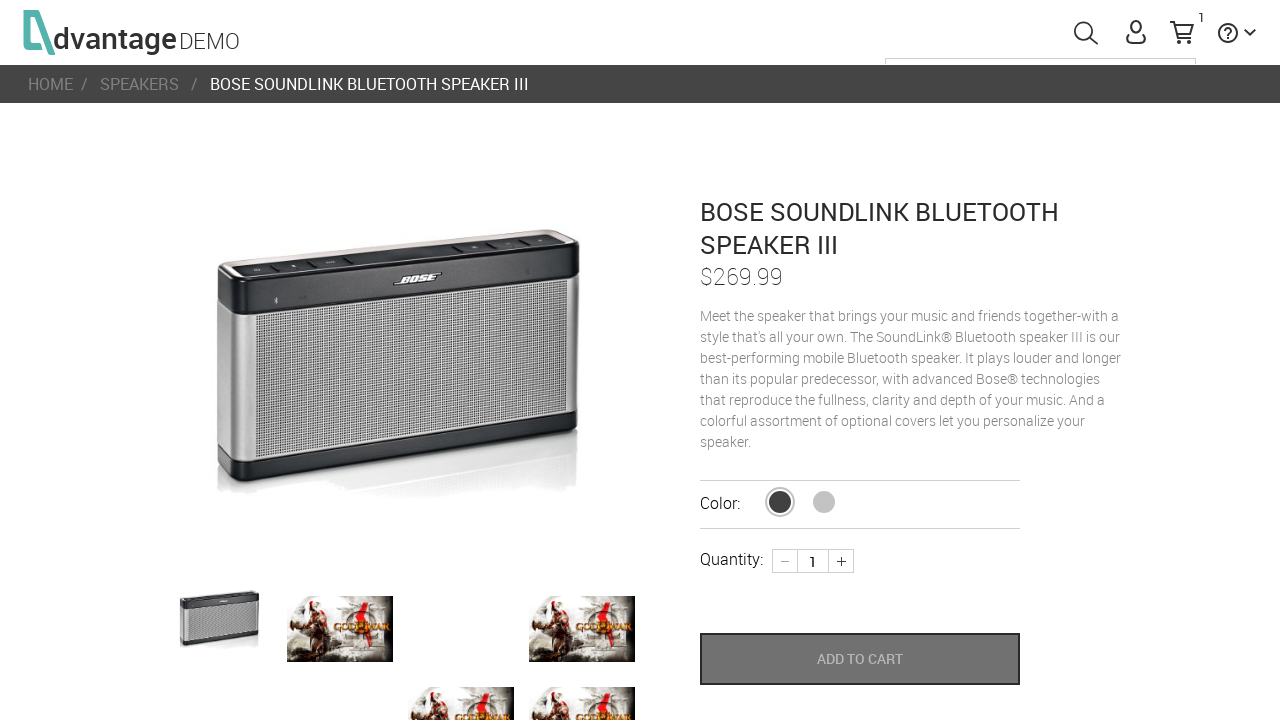

Navigated back to speakers category
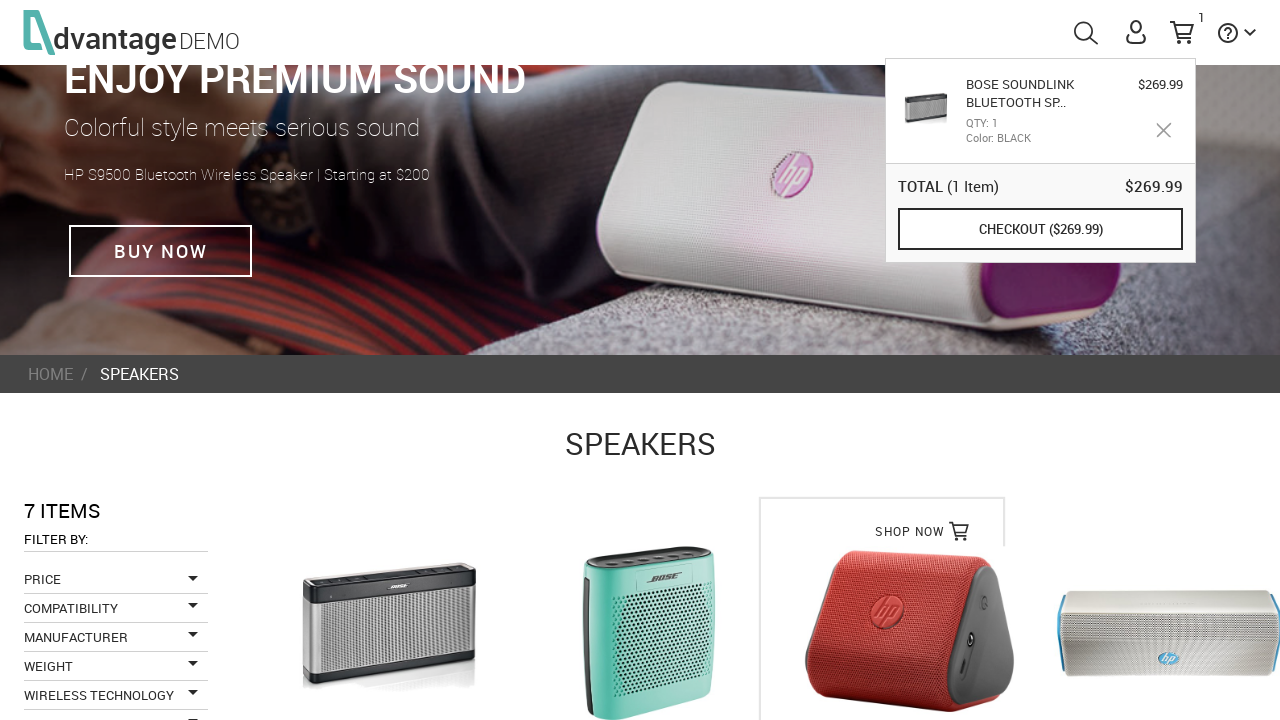

Waited for product images to load
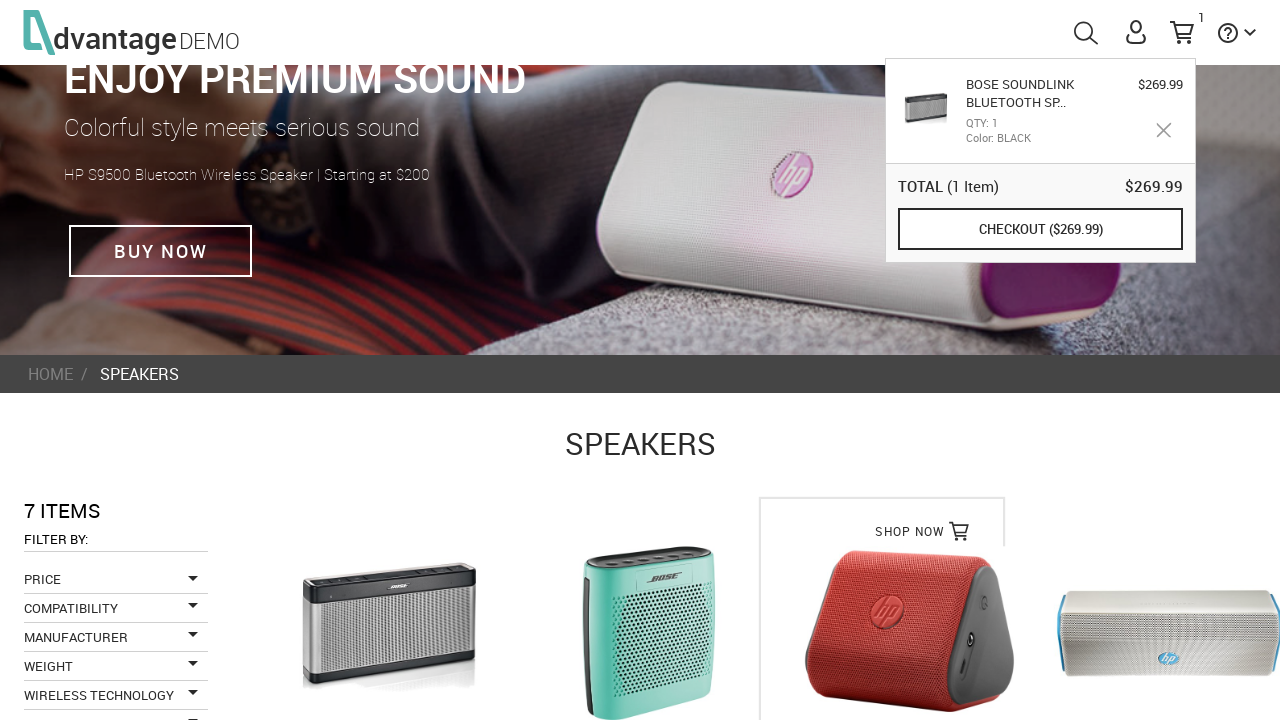

Clicked second speaker product at (650, 633) on .imgProduct >> nth=1
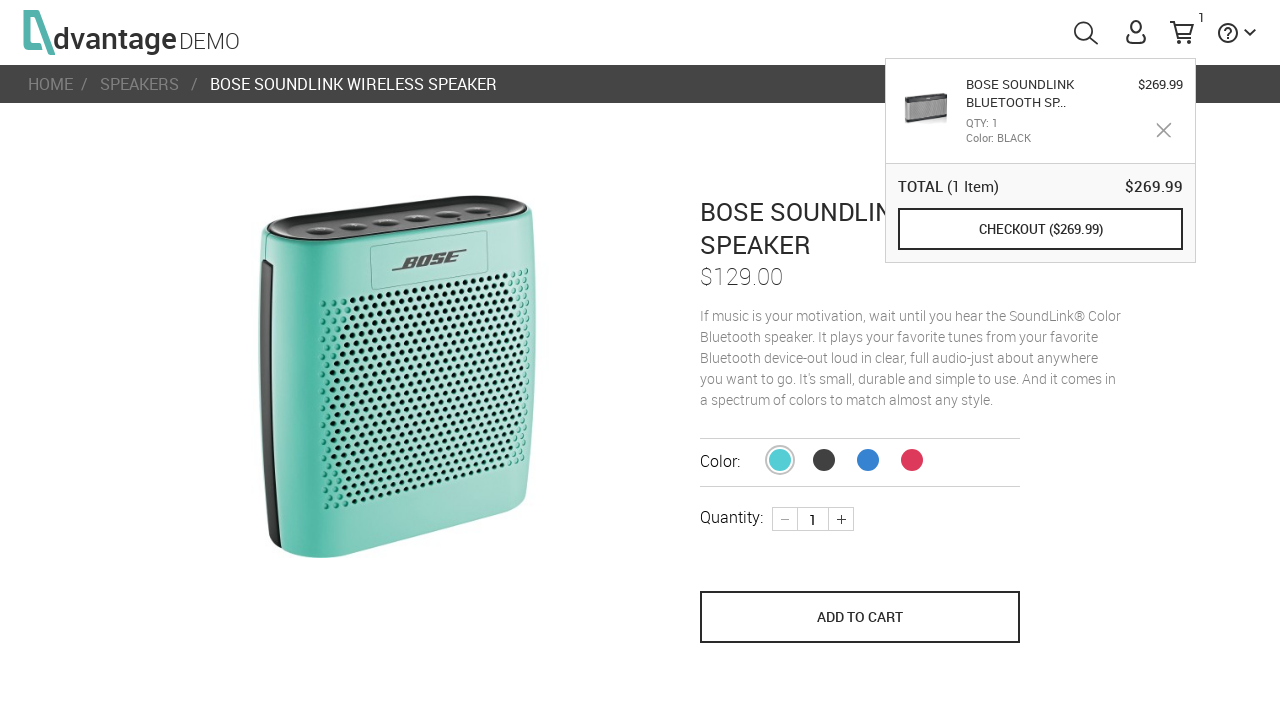

Waited for quantity increment button to load
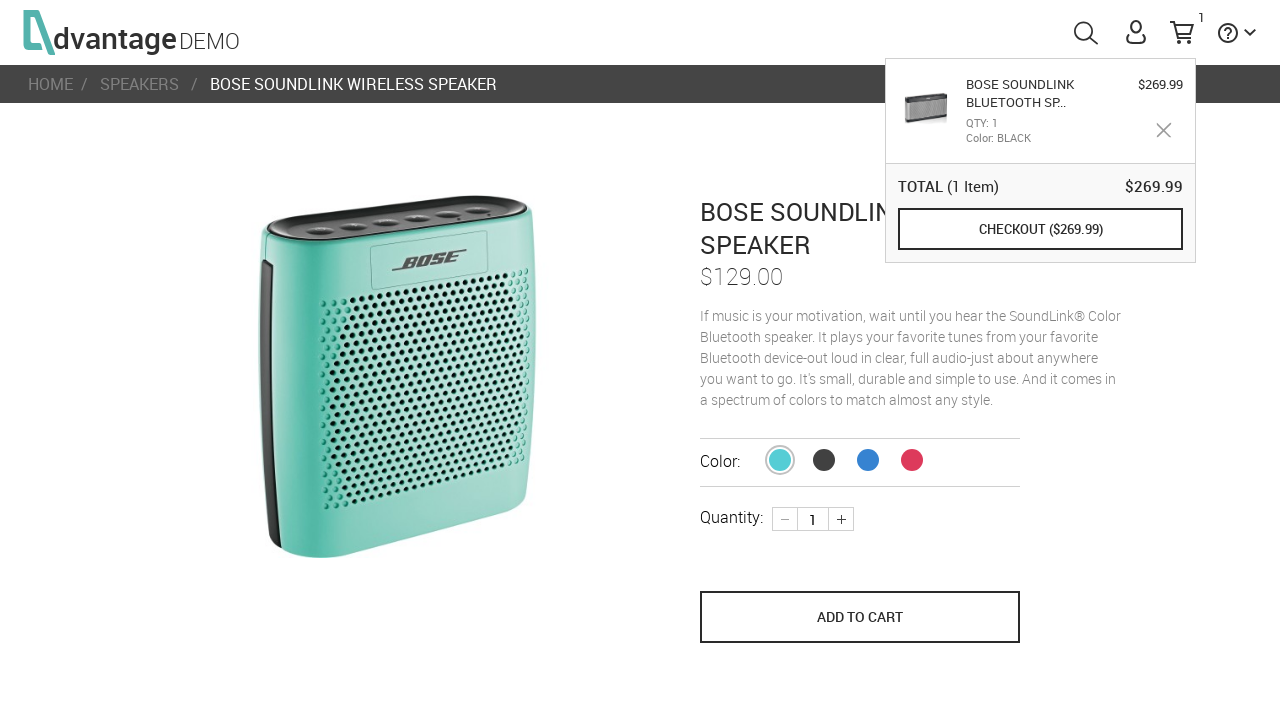

Incremented quantity to 2 at (841, 519) on .plus
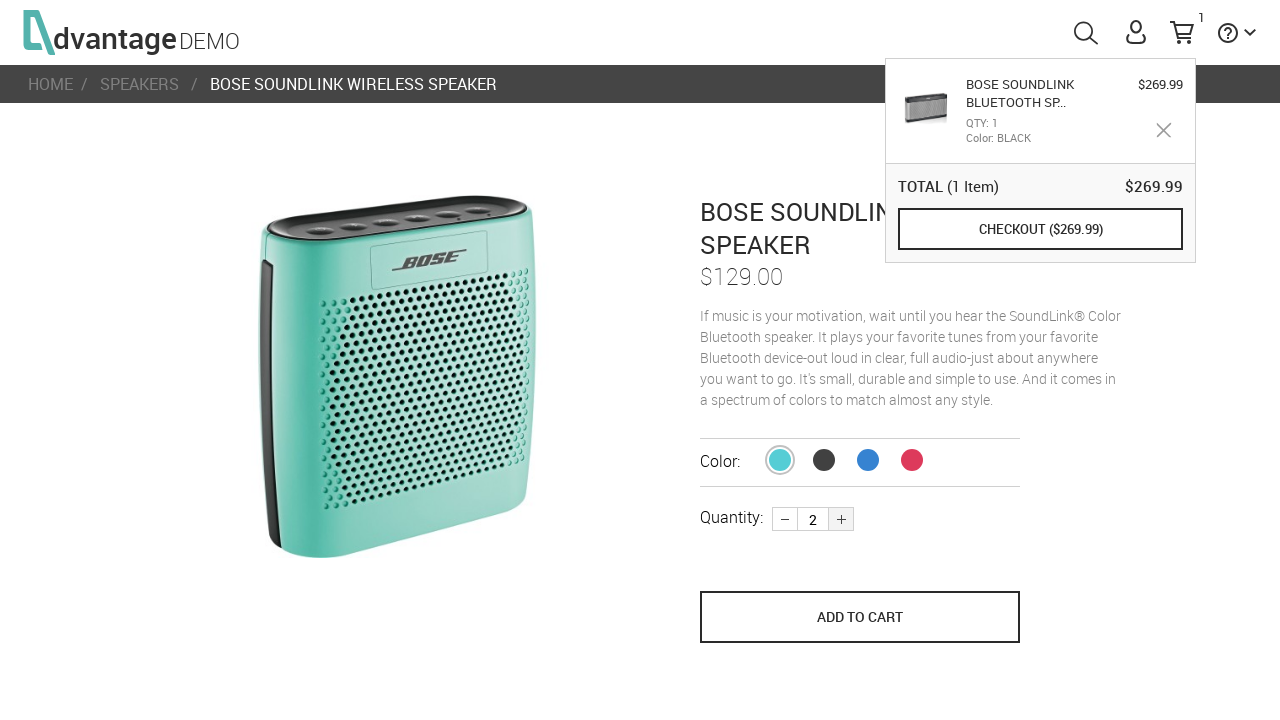

Added second speaker product (quantity 2) to cart at (860, 617) on [name='save_to_cart']
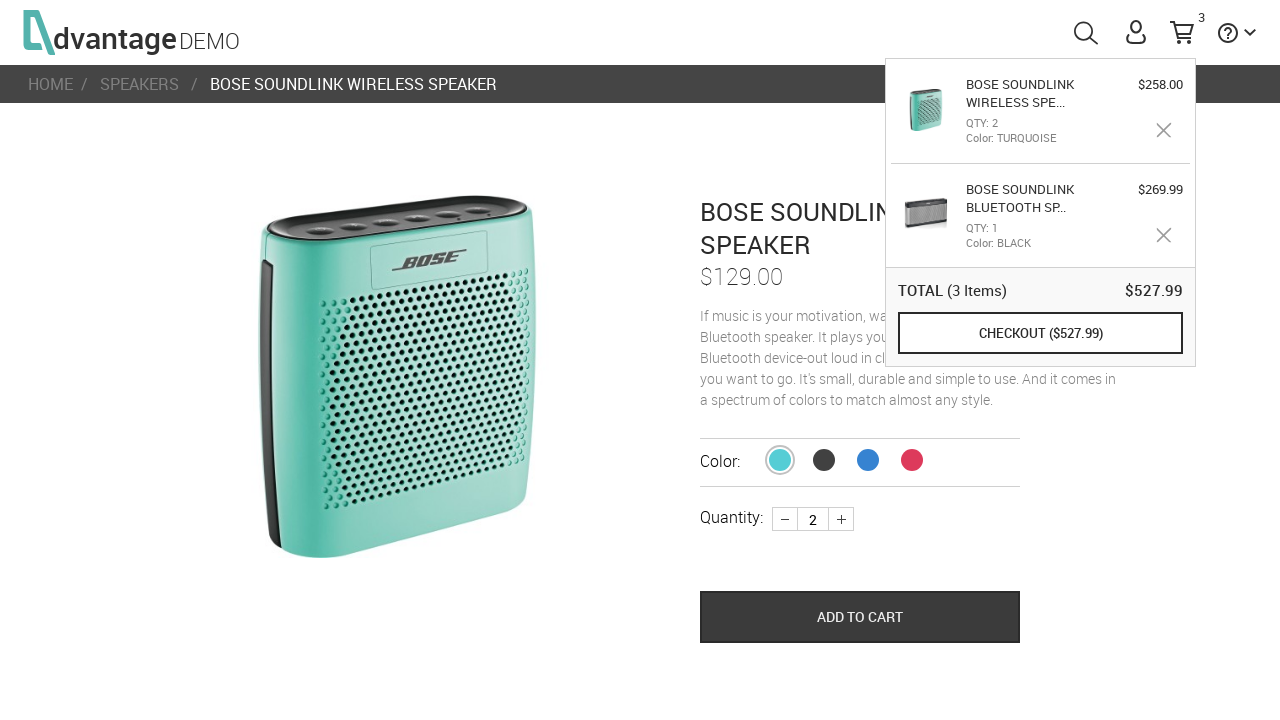

Navigated back to speakers category
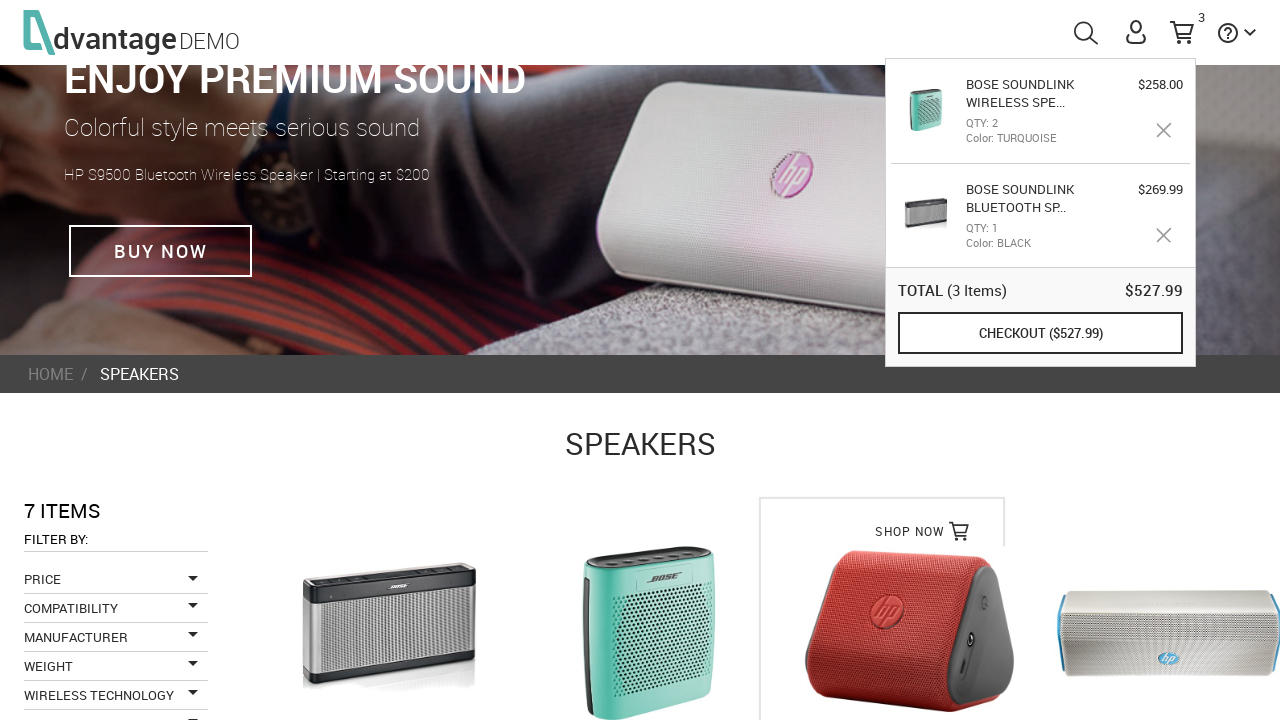

Waited for product images to load
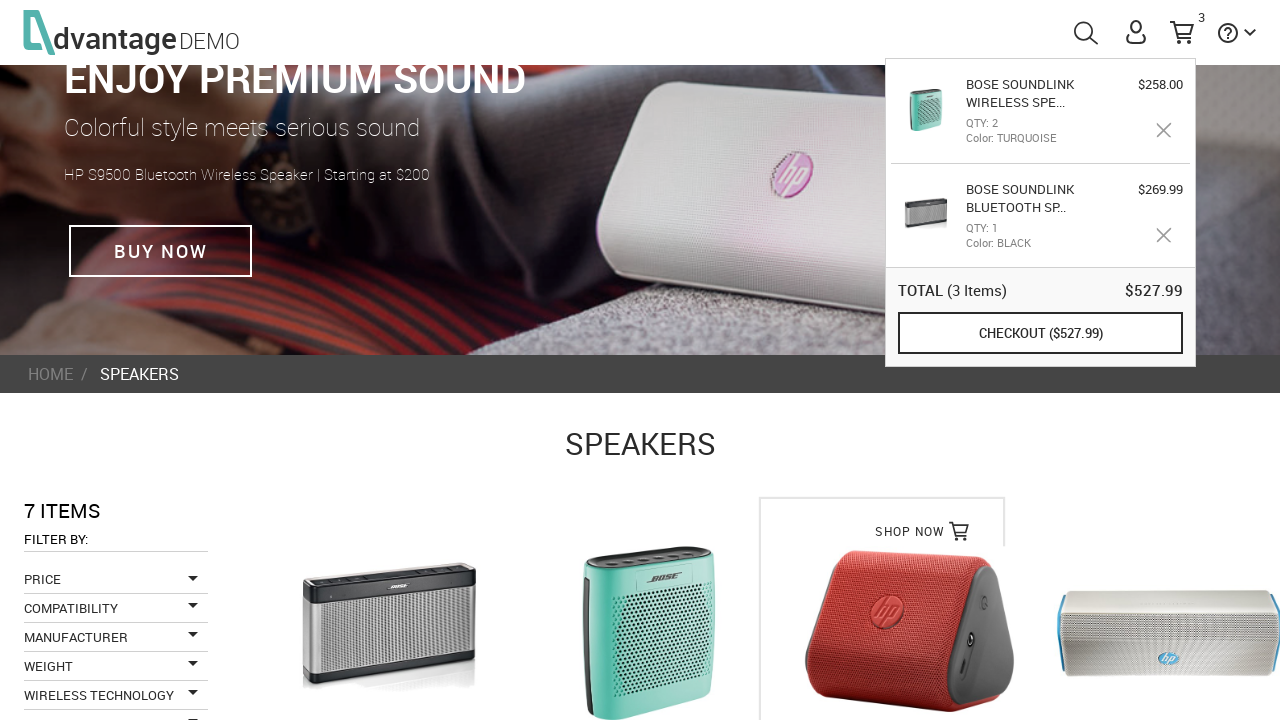

Clicked third speaker product at (910, 633) on .imgProduct >> nth=2
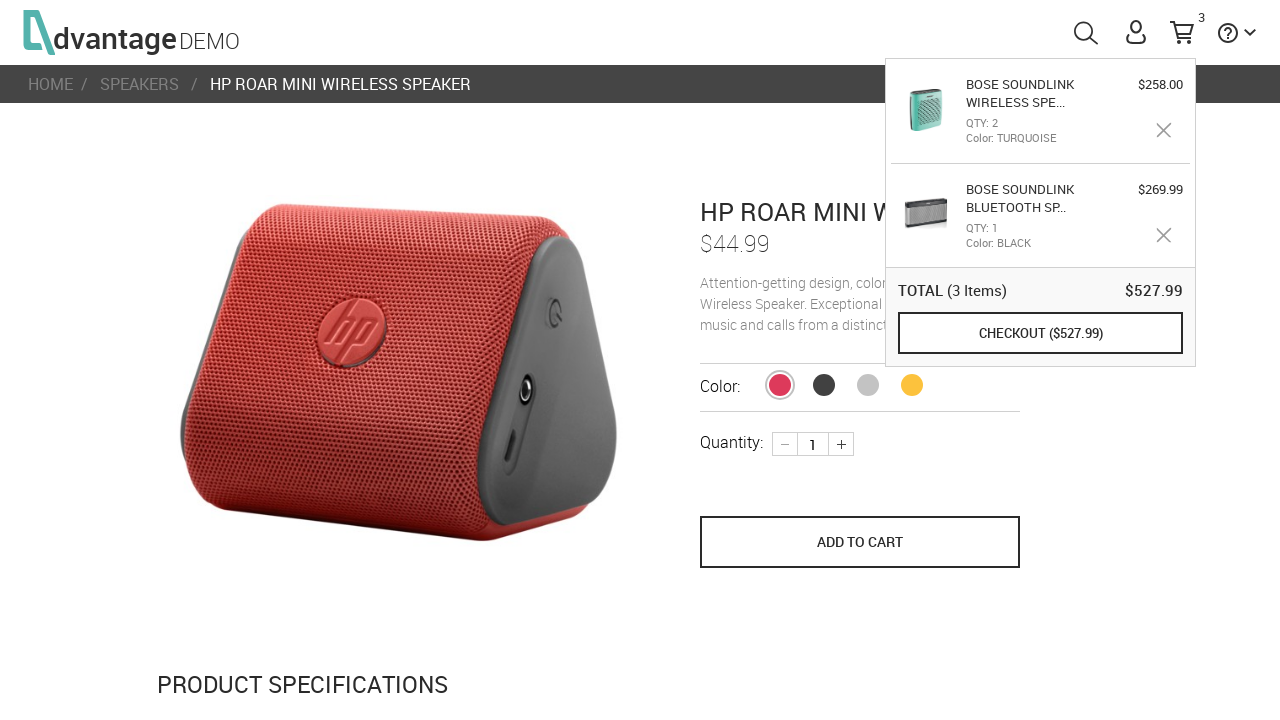

Waited for quantity increment button to load
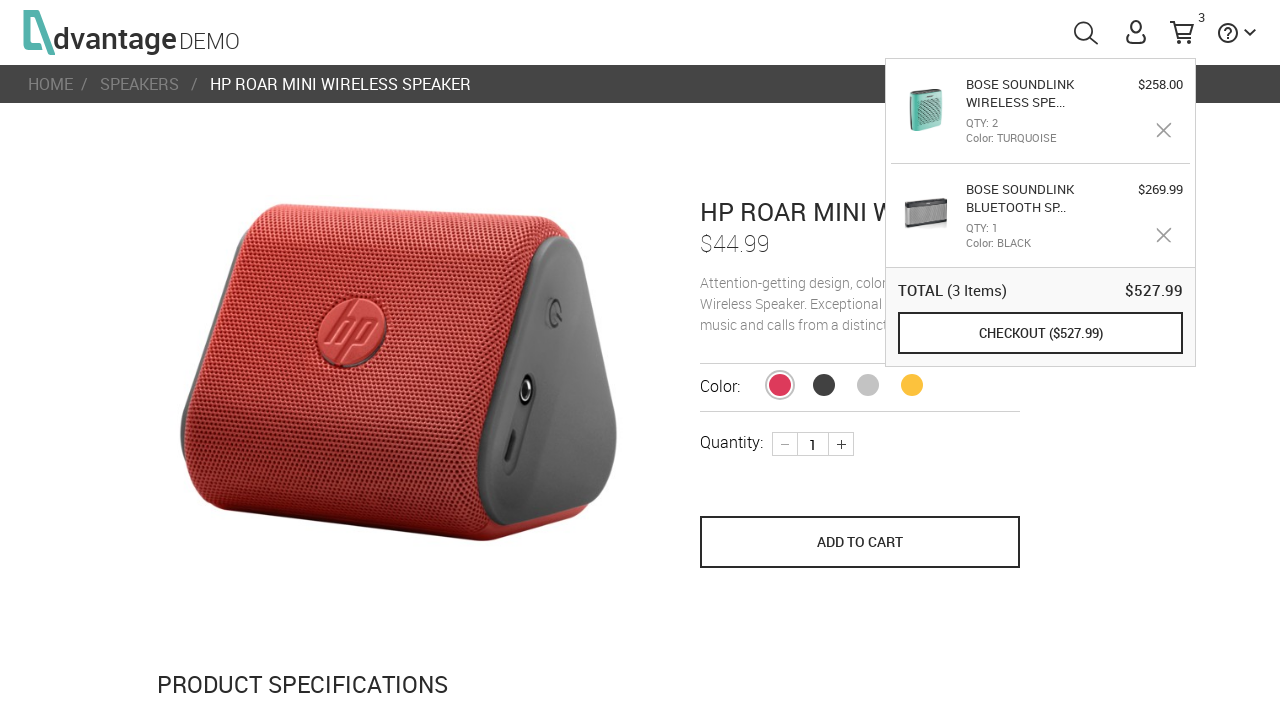

Incremented quantity to 2 at (841, 444) on .plus
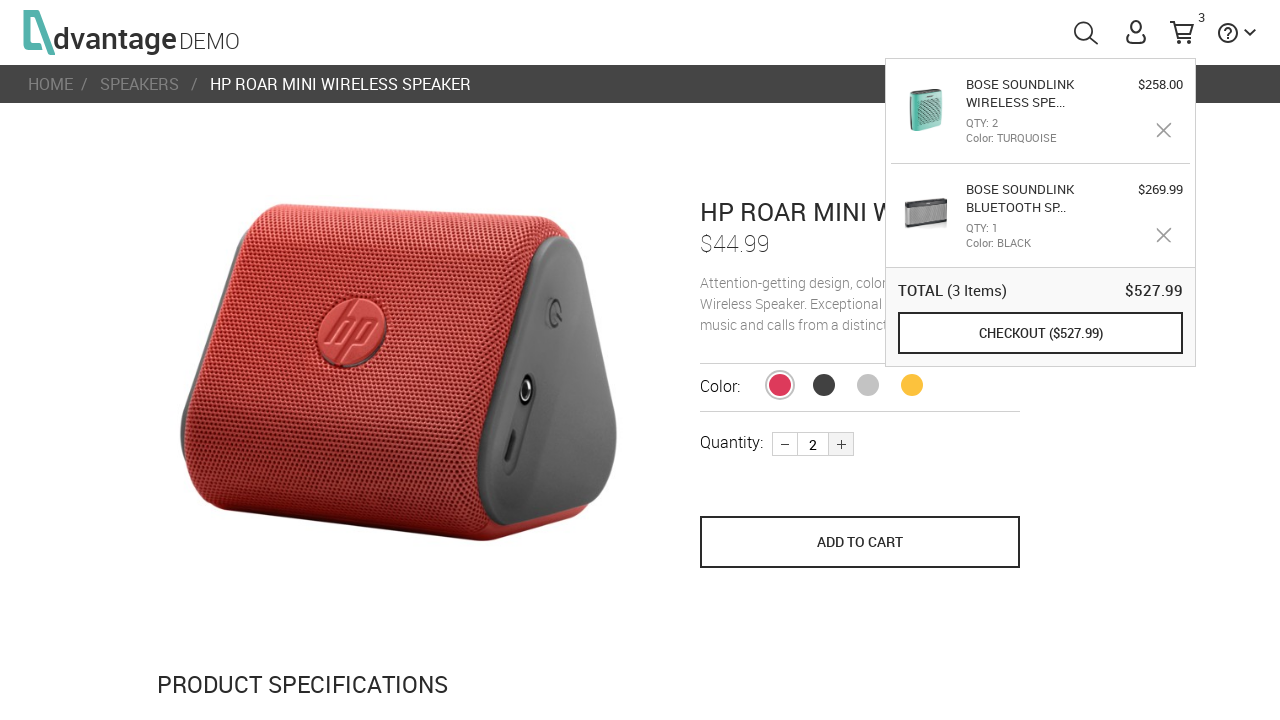

Incremented quantity to 3 at (841, 444) on .plus
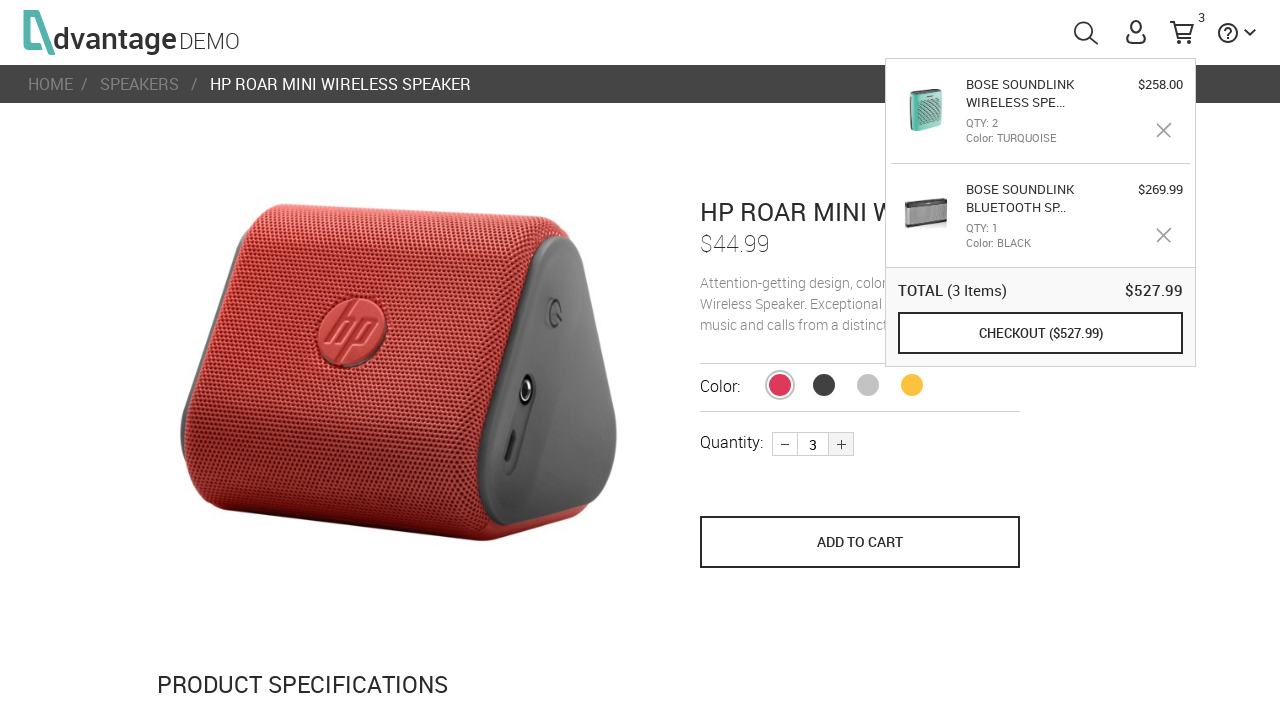

Added third speaker product (quantity 3) to cart at (860, 542) on [name='save_to_cart']
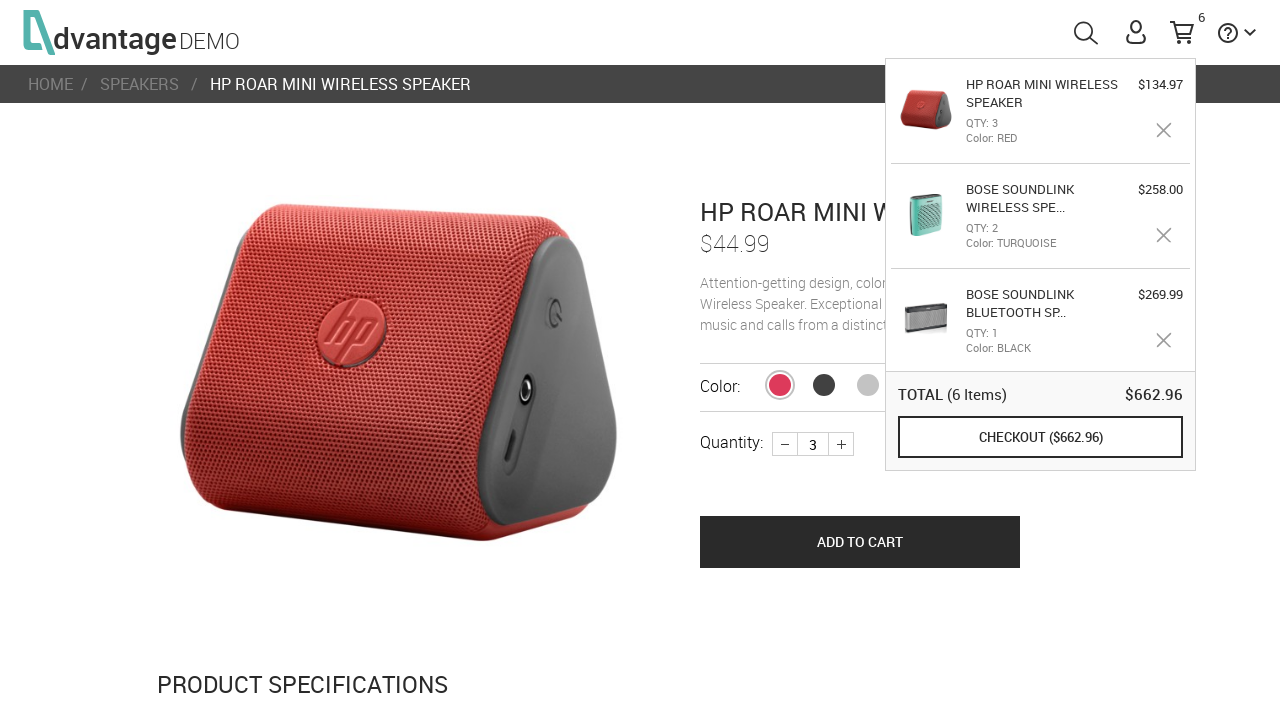

Hovered over cart menu at (1182, 32) on #menuCart
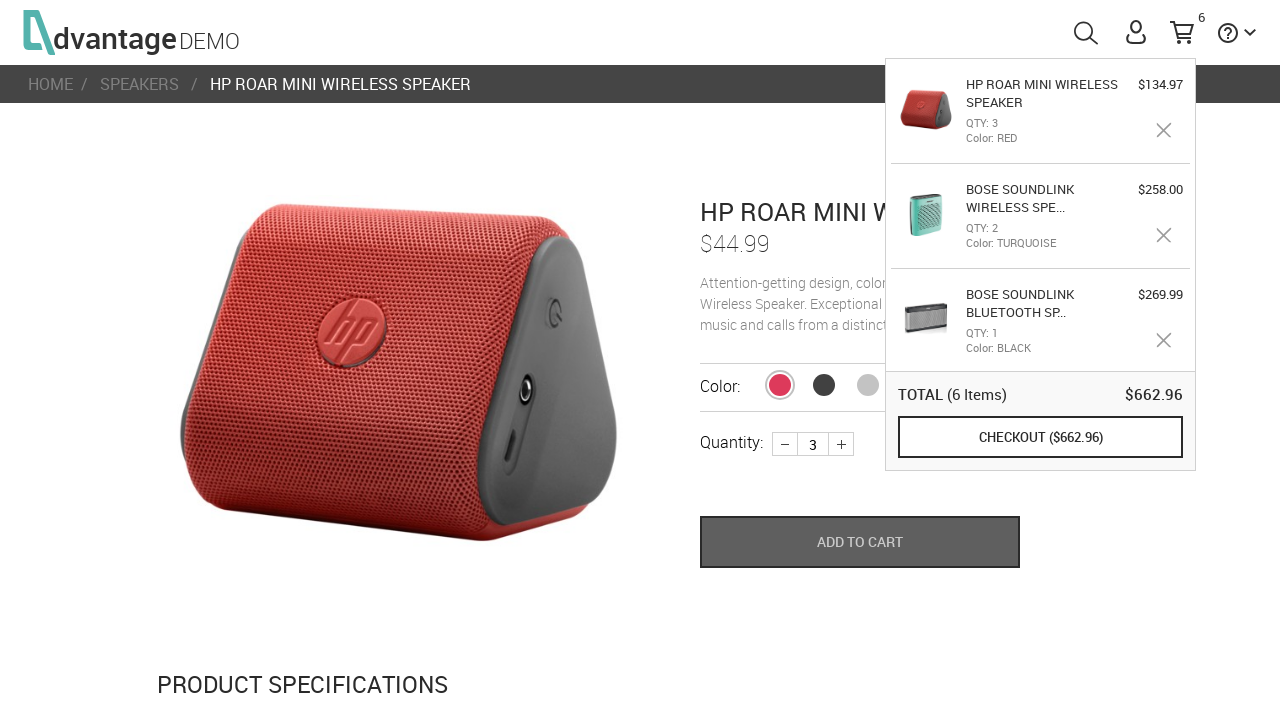

Waited for cart total price to be visible
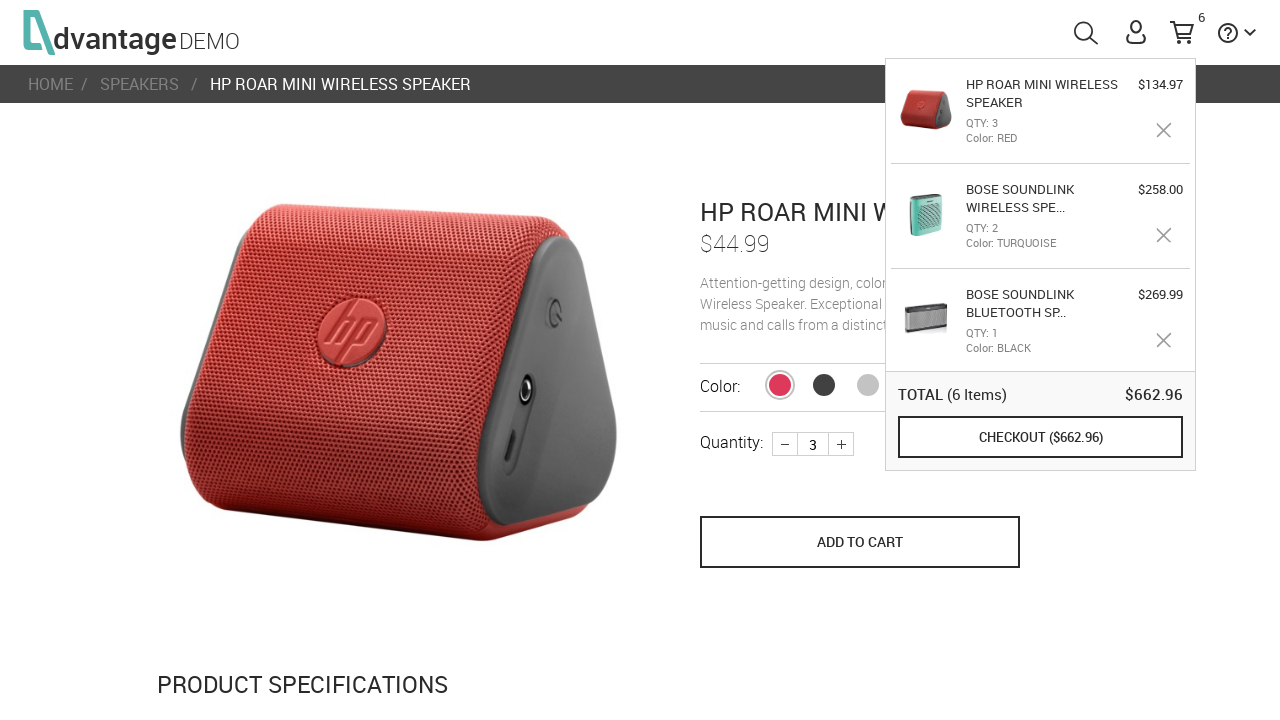

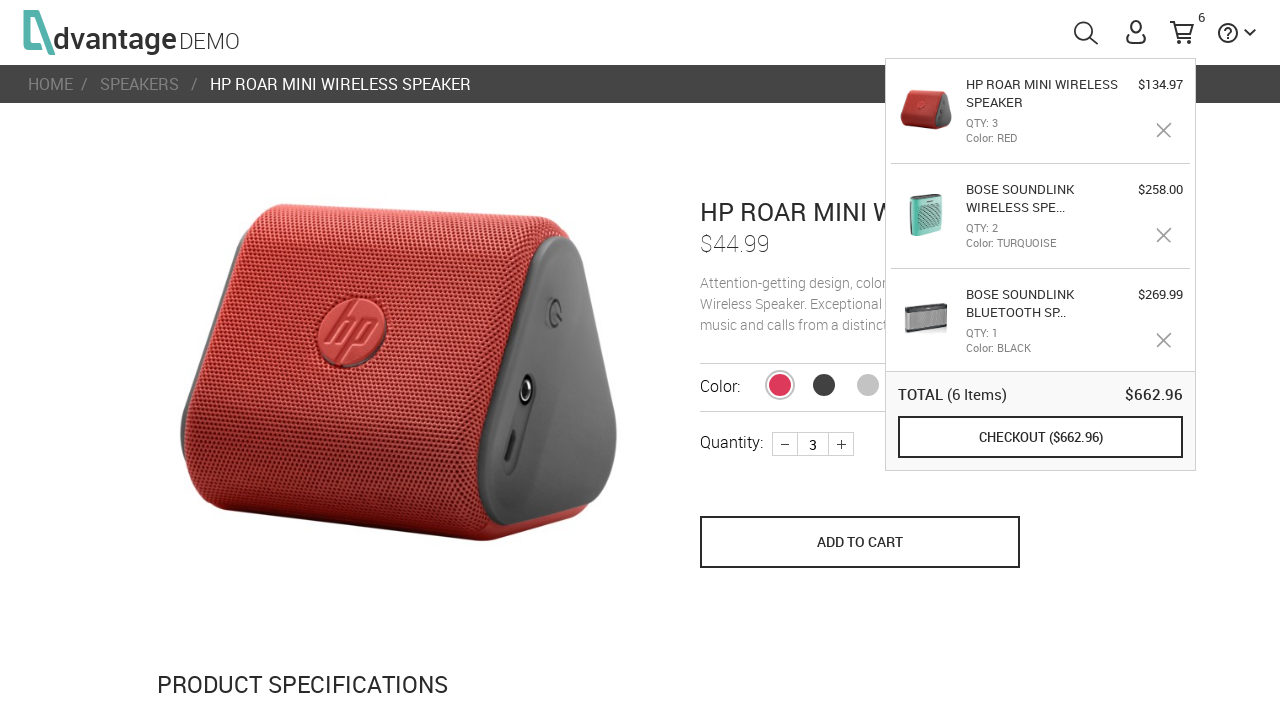